Tests state dropdown by printing all states, selecting Texas, and verifying the selection

Starting URL: https://testcenter.techproeducation.com/index.php?page=dropdown

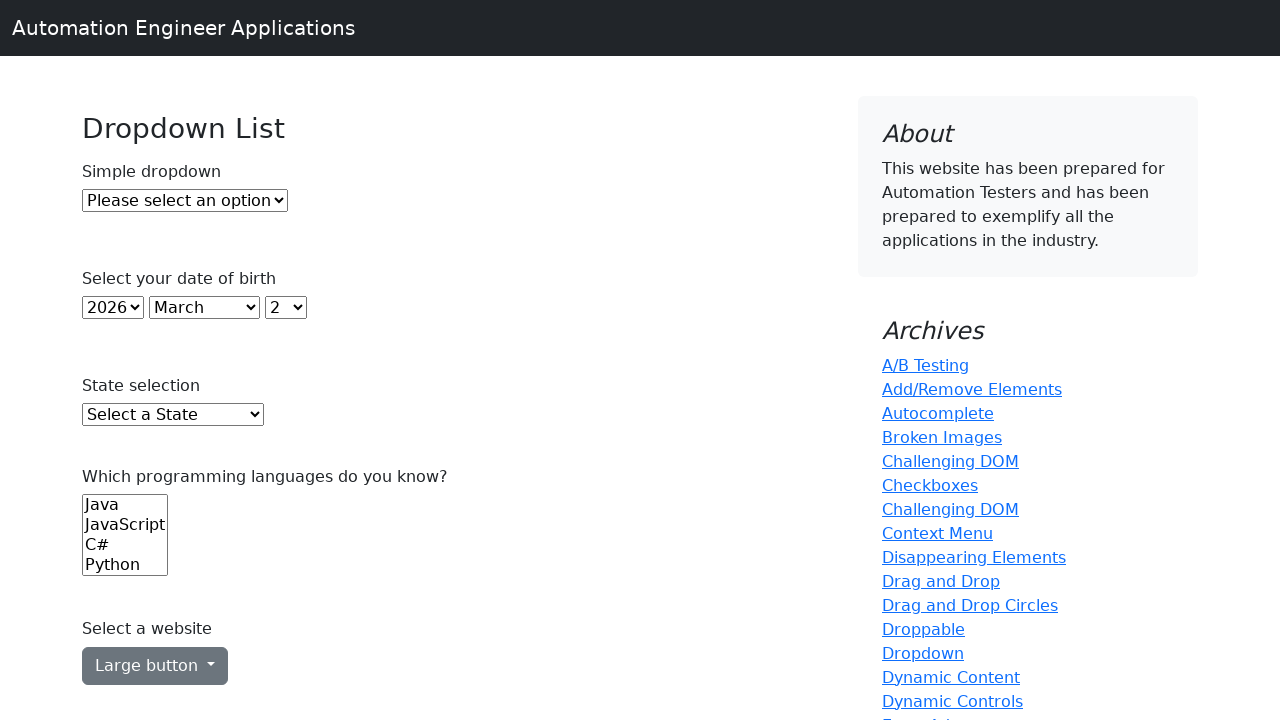

State dropdown became visible
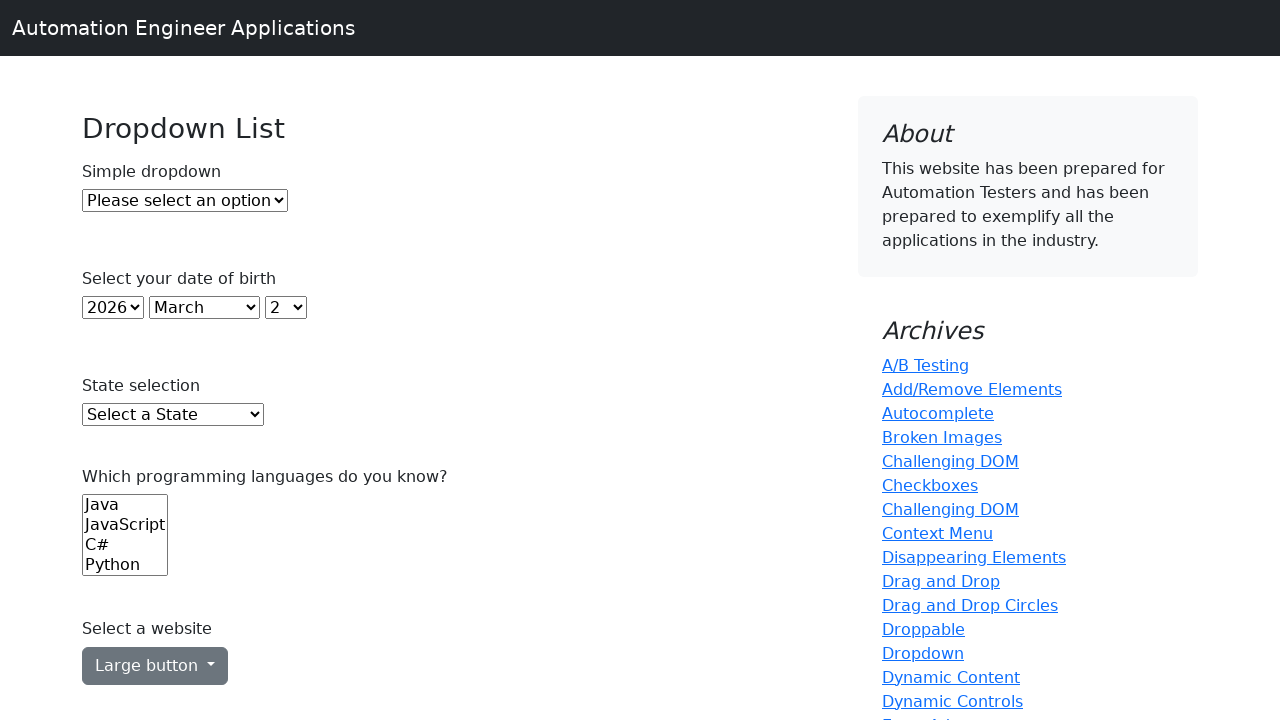

Selected Texas from state dropdown on #state
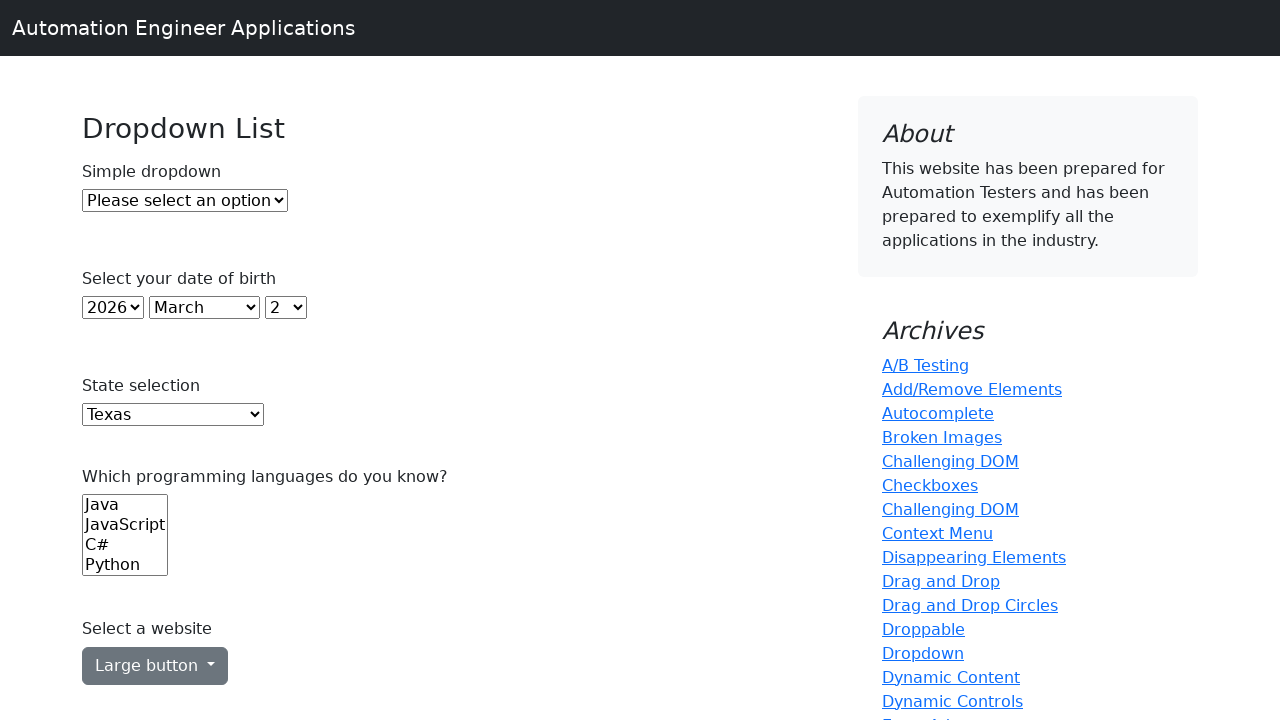

Retrieved selected state value
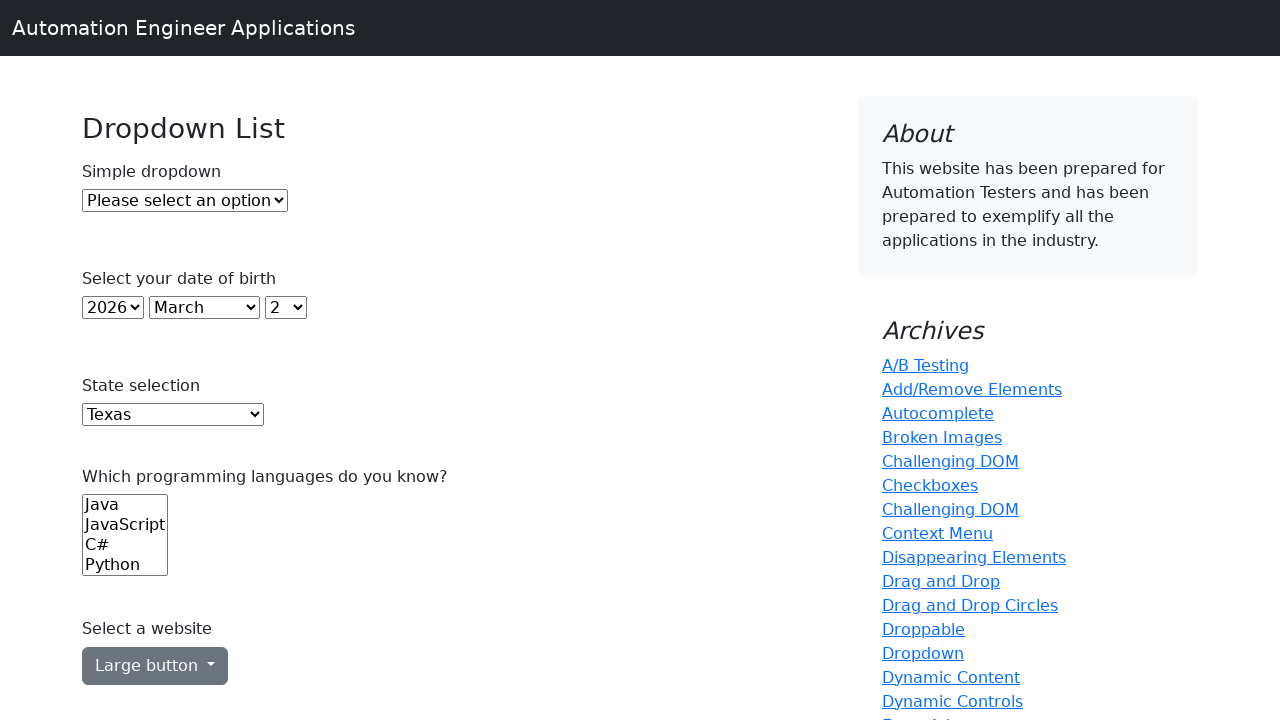

Verified Texas is selected in the dropdown
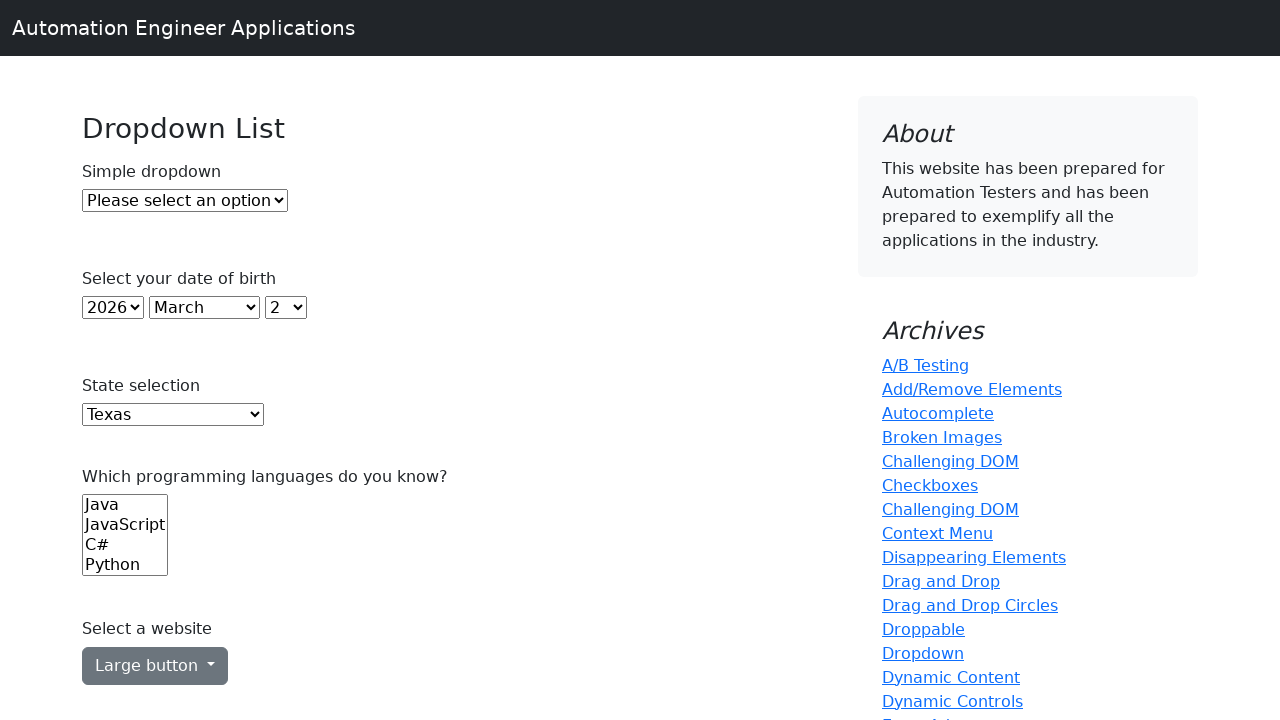

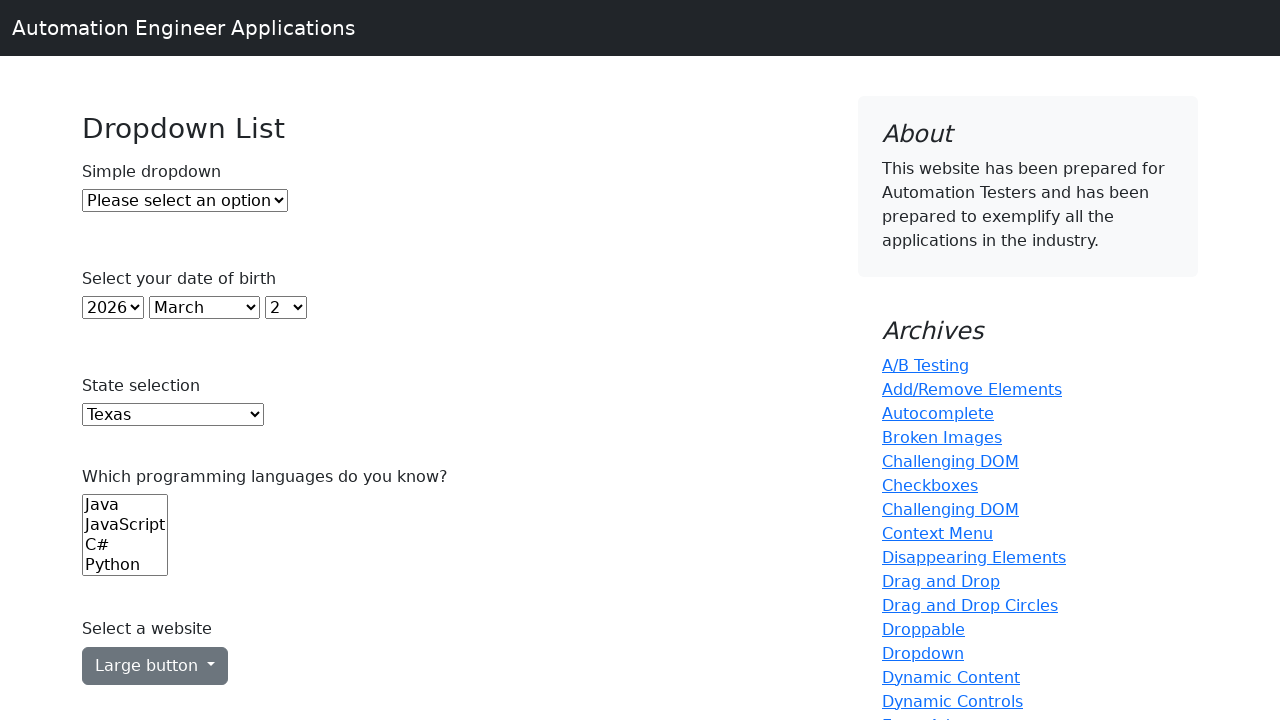